Navigates to the system access page and verifies the page loads correctly

Starting URL: https://www.ifmg.edu.br/sabara/acesso-a-sistemas

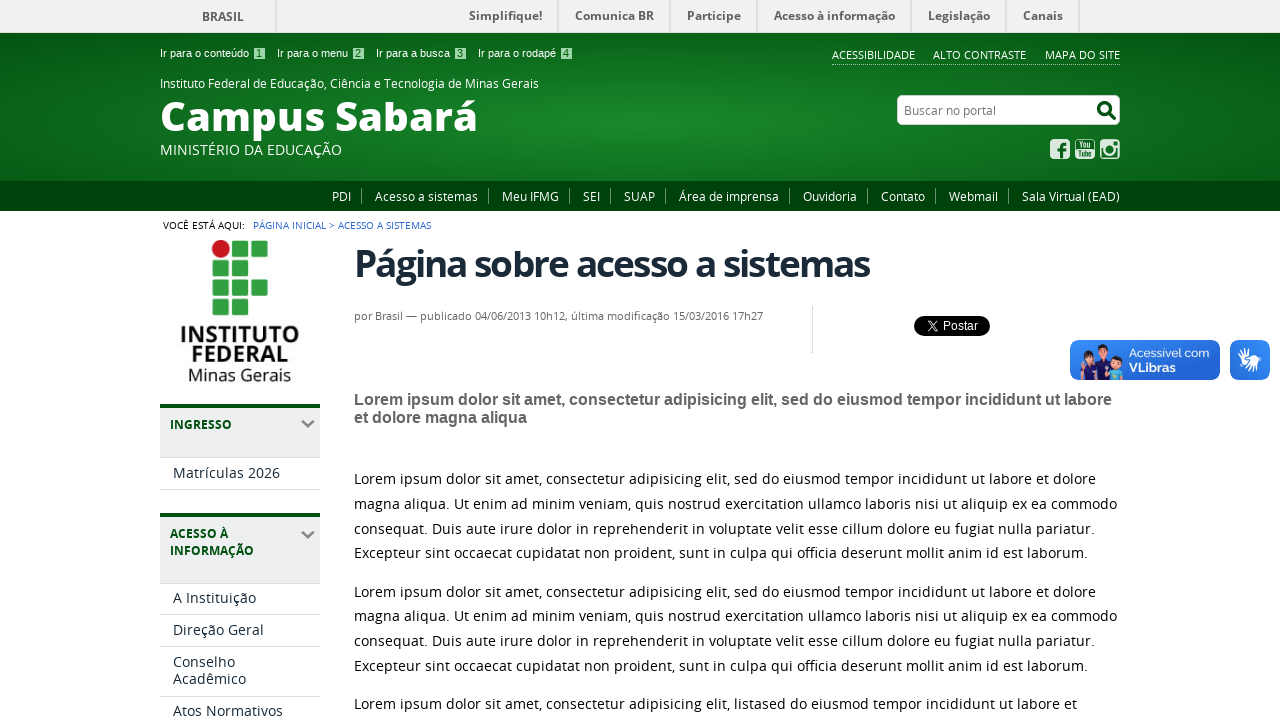

Waited for page to reach domcontentloaded state at https://www.ifmg.edu.br/sabara/acesso-a-sistemas
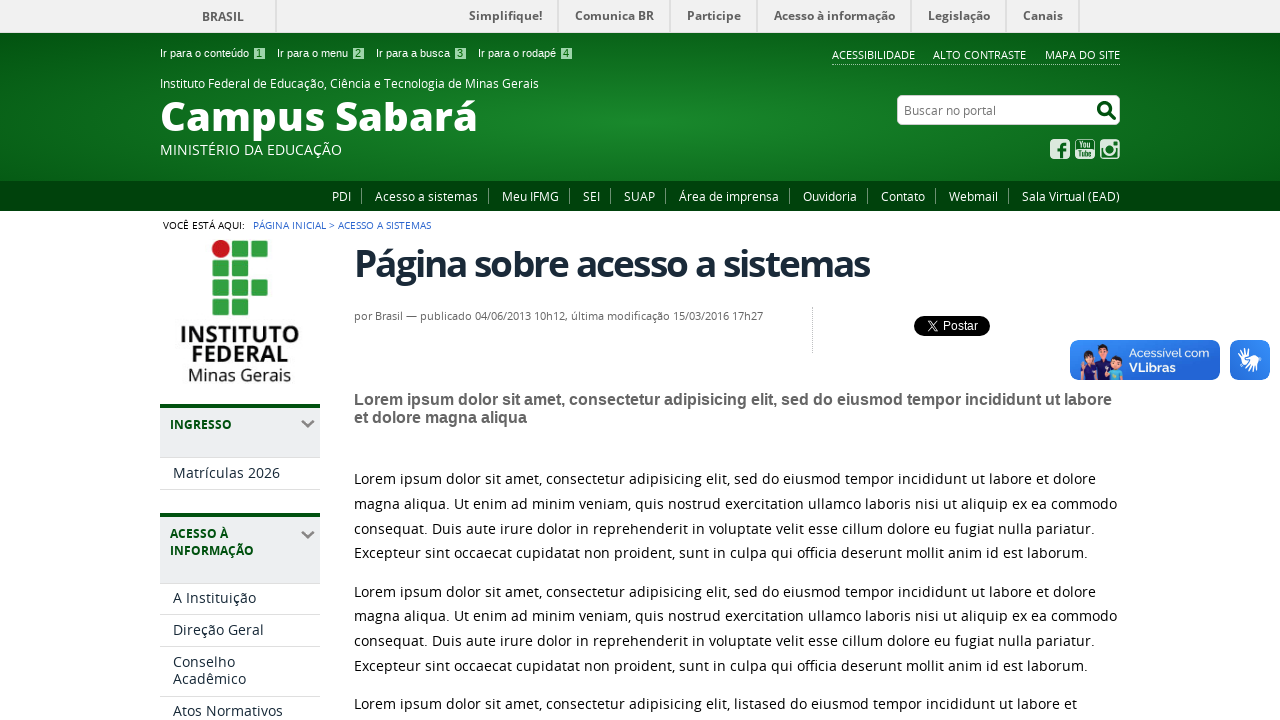

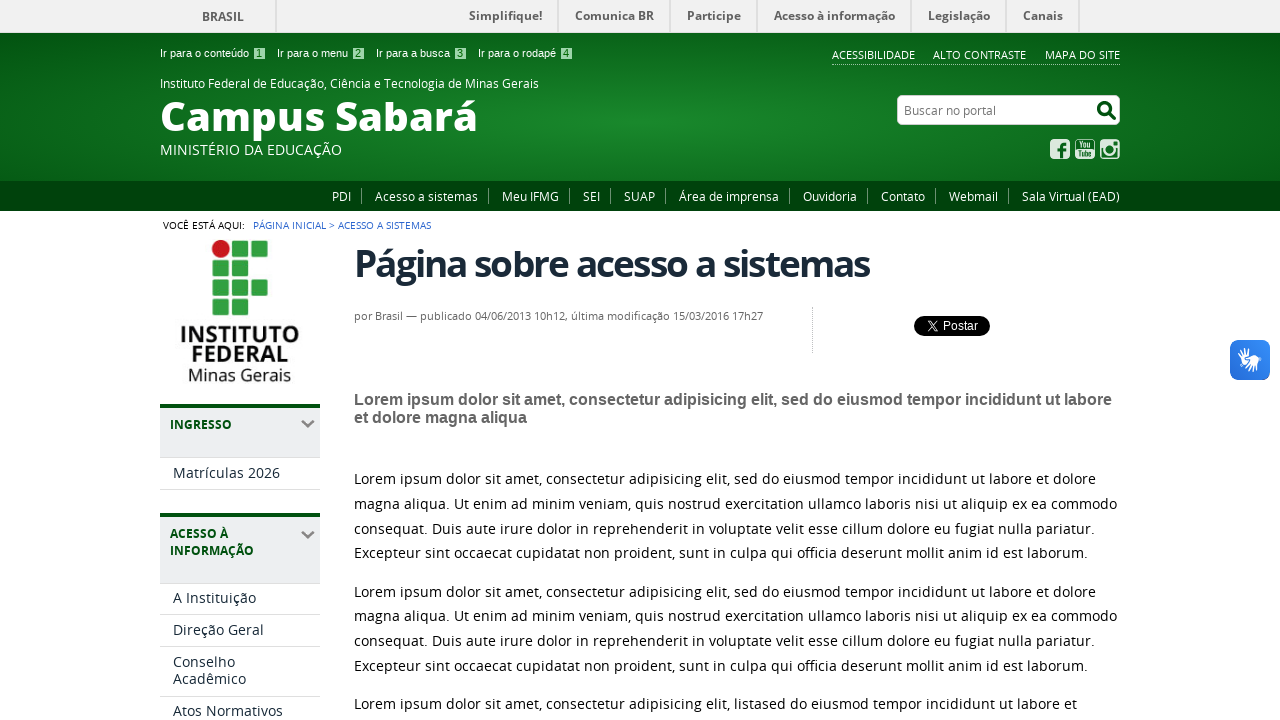